Tests calculator addition by clicking 6 + 8 = and verifying the result is 14

Starting URL: https://testpages.eviltester.com/styled/apps/calculator.html

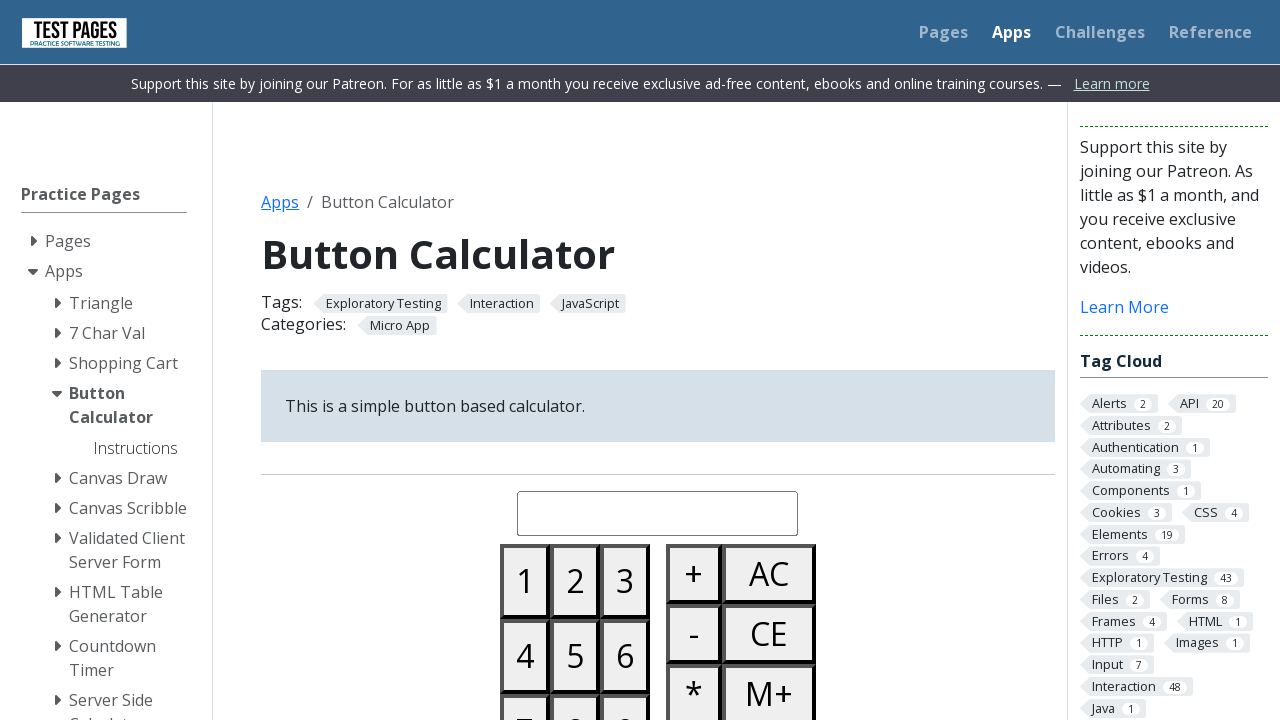

Clicked button 6 at (625, 656) on #button06
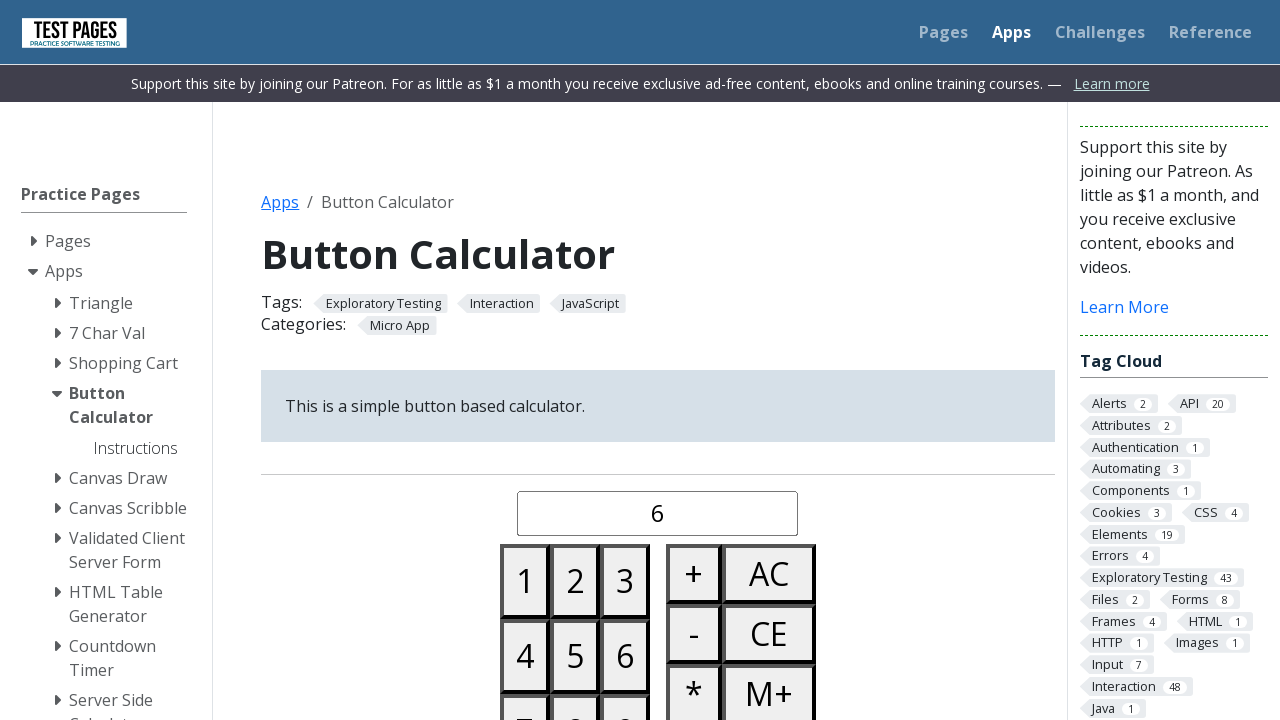

Clicked plus button at (694, 574) on #buttonplus
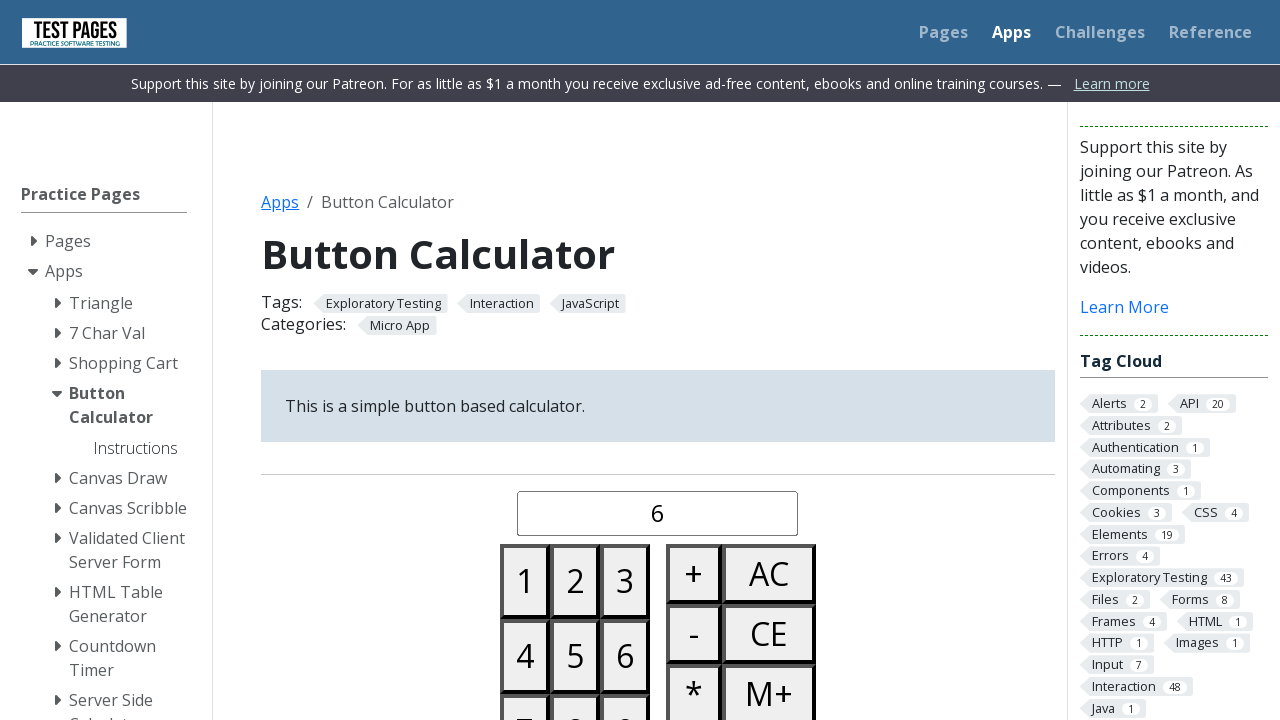

Clicked button 8 at (575, 683) on #button08
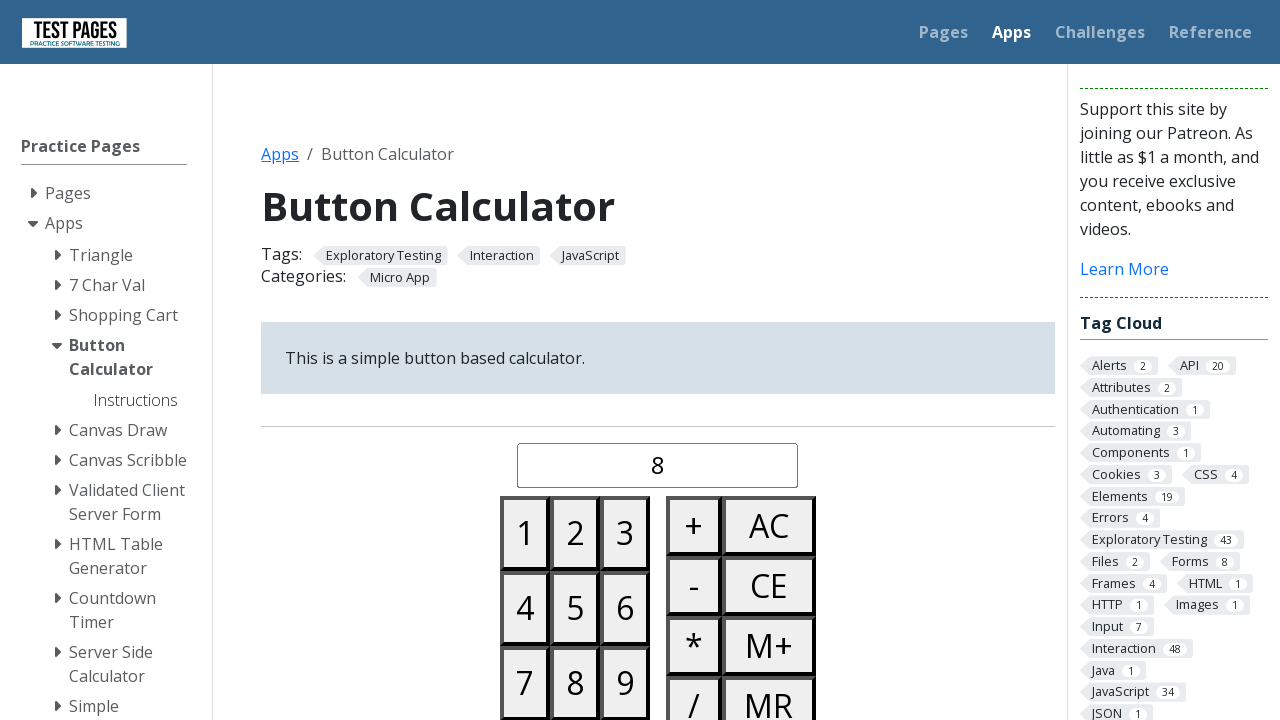

Clicked equals button at (694, 360) on #buttonequals
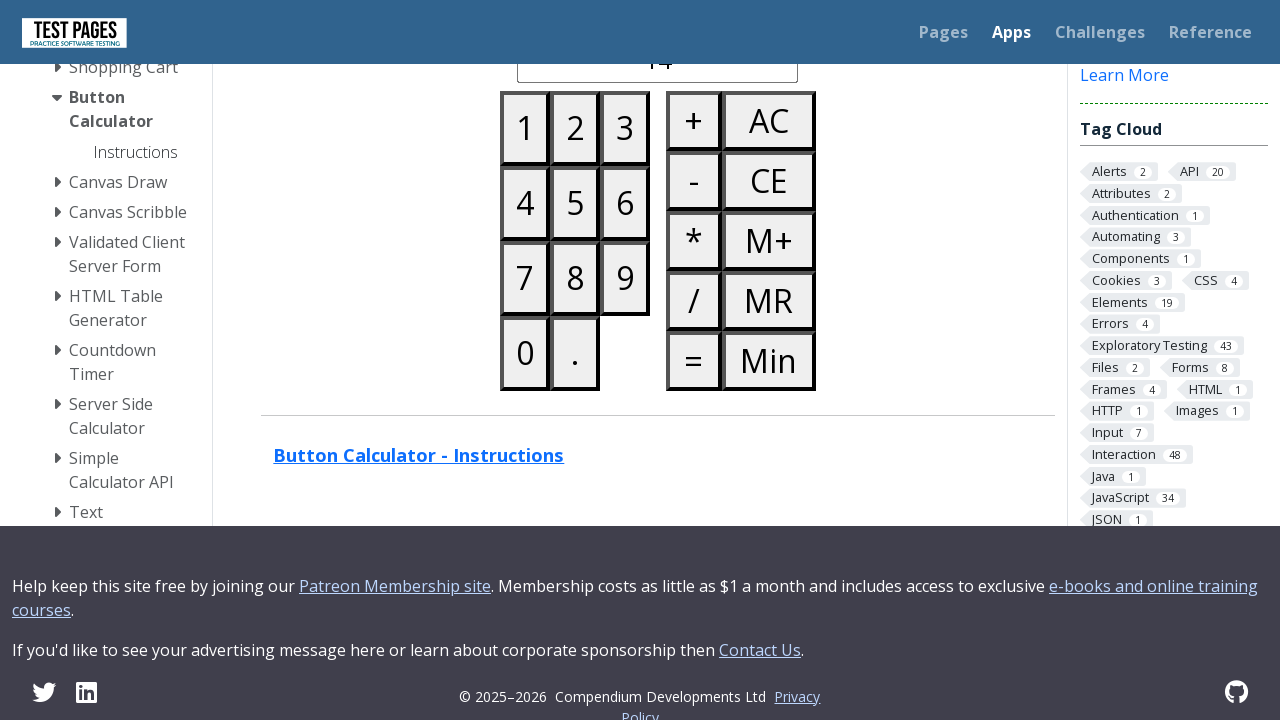

Retrieved calculated result from display
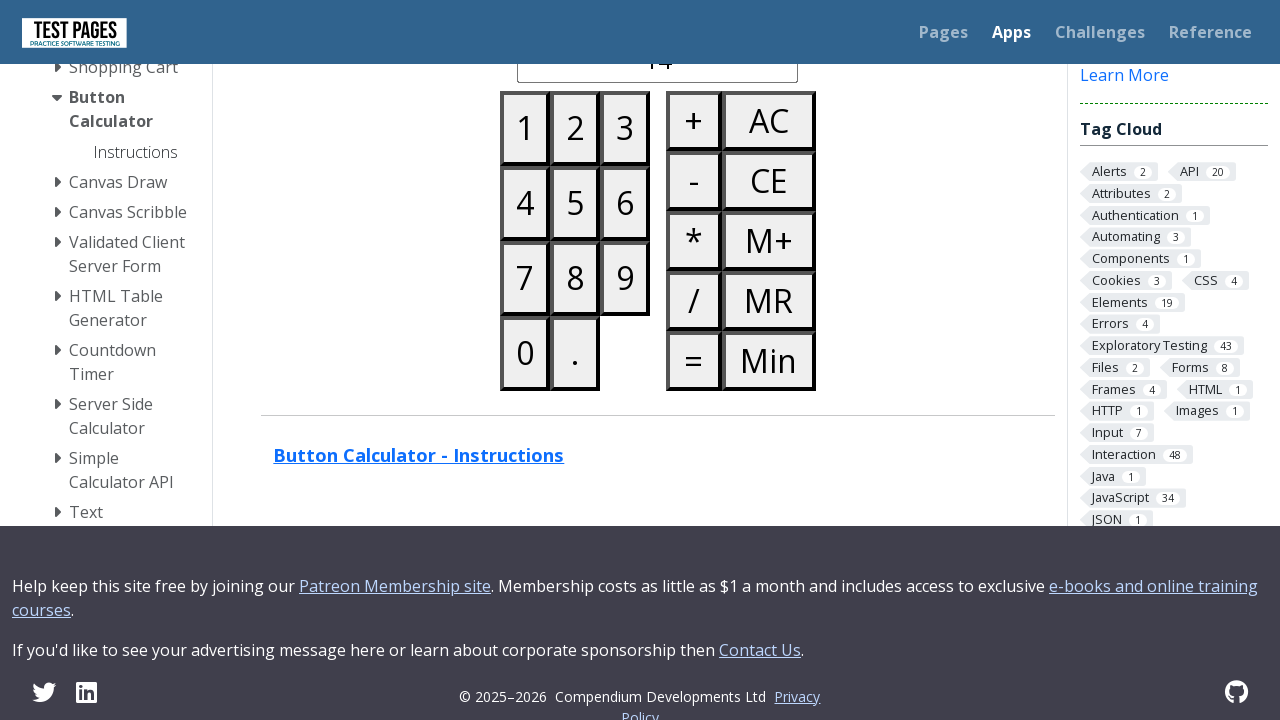

Verified result is 14
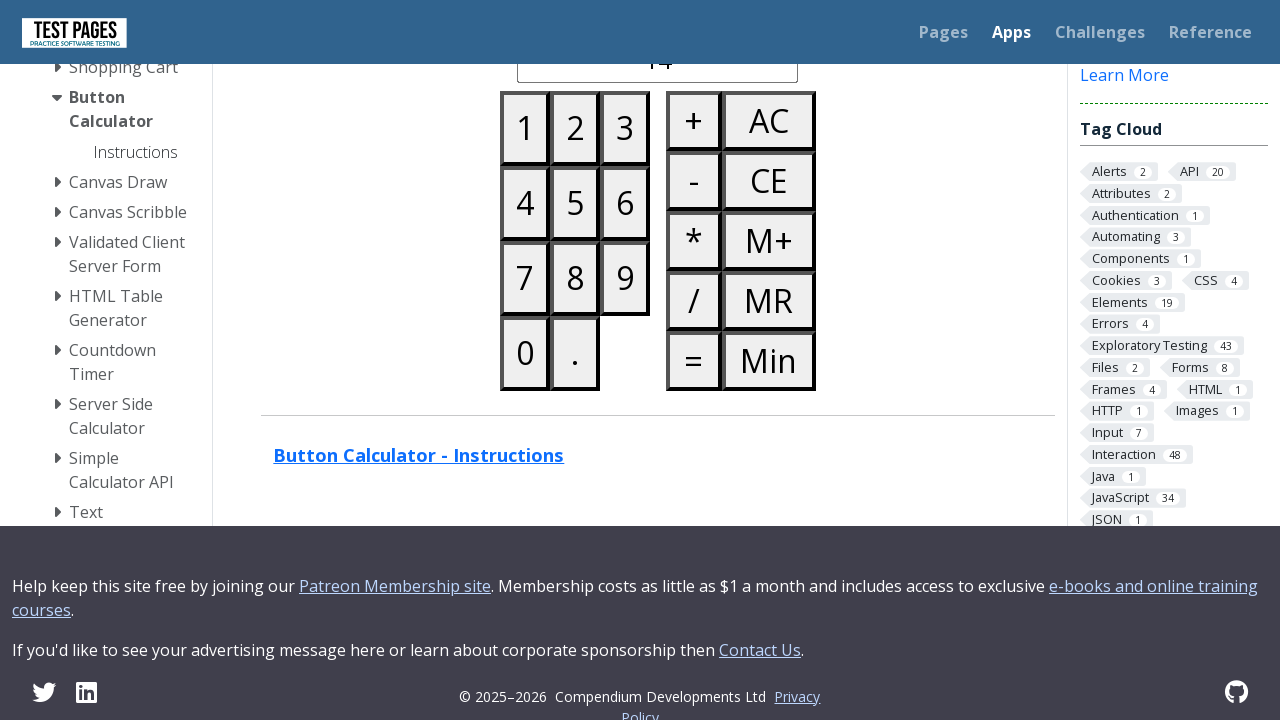

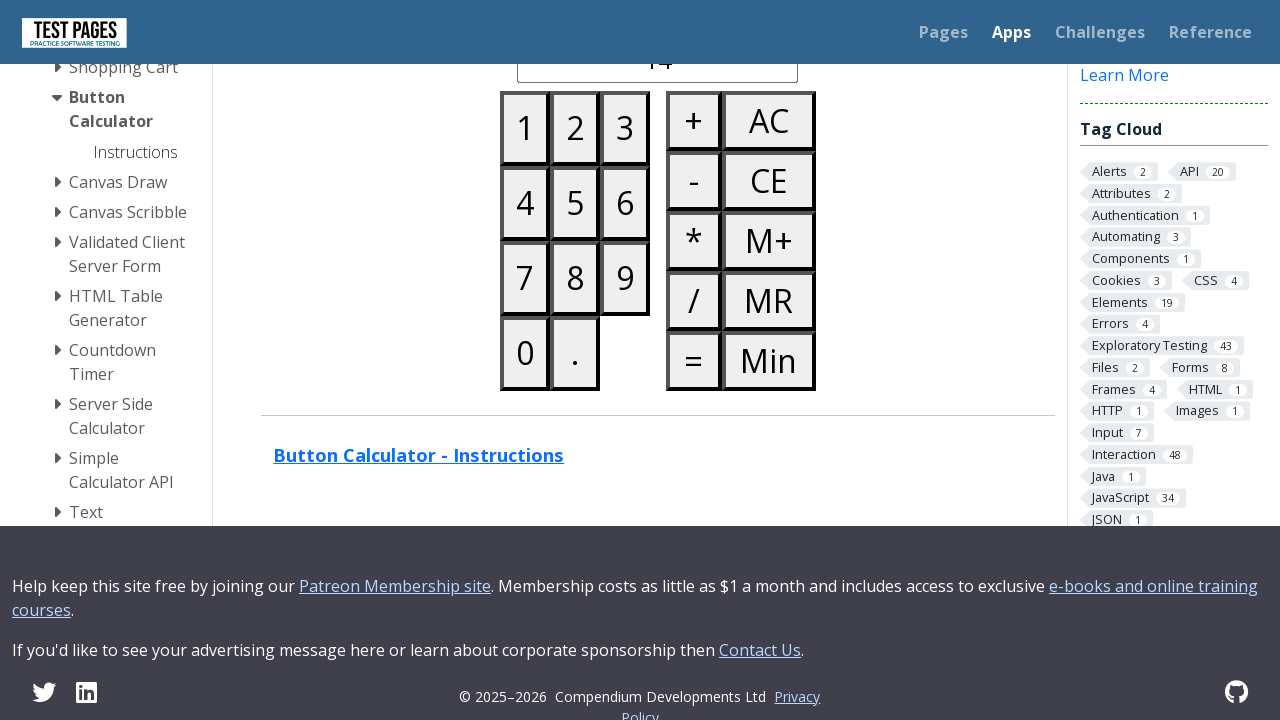